Tests iframe interaction by switching between frames, clicking buttons inside frames, and counting the total number of iframes on the page

Starting URL: https://leafground.com/frame.xhtml

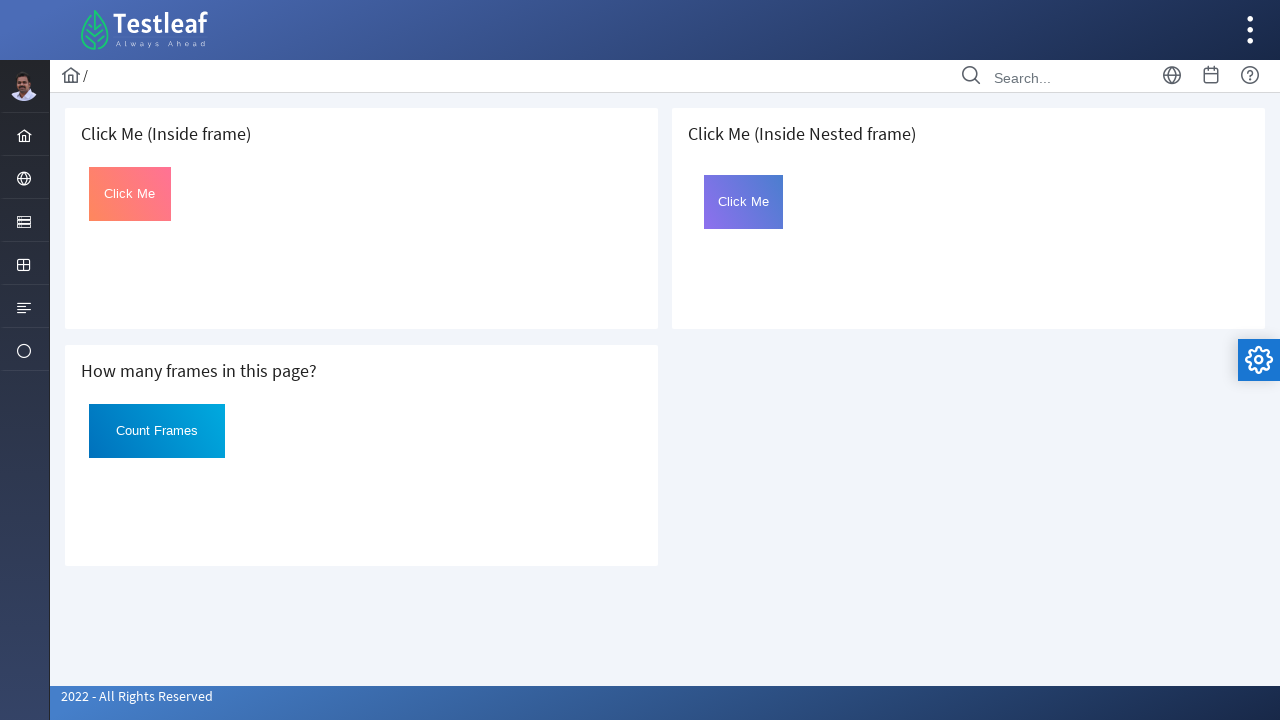

Switched to first iframe and clicked the button at (130, 194) on iframe >> nth=0 >> internal:control=enter-frame >> #Click
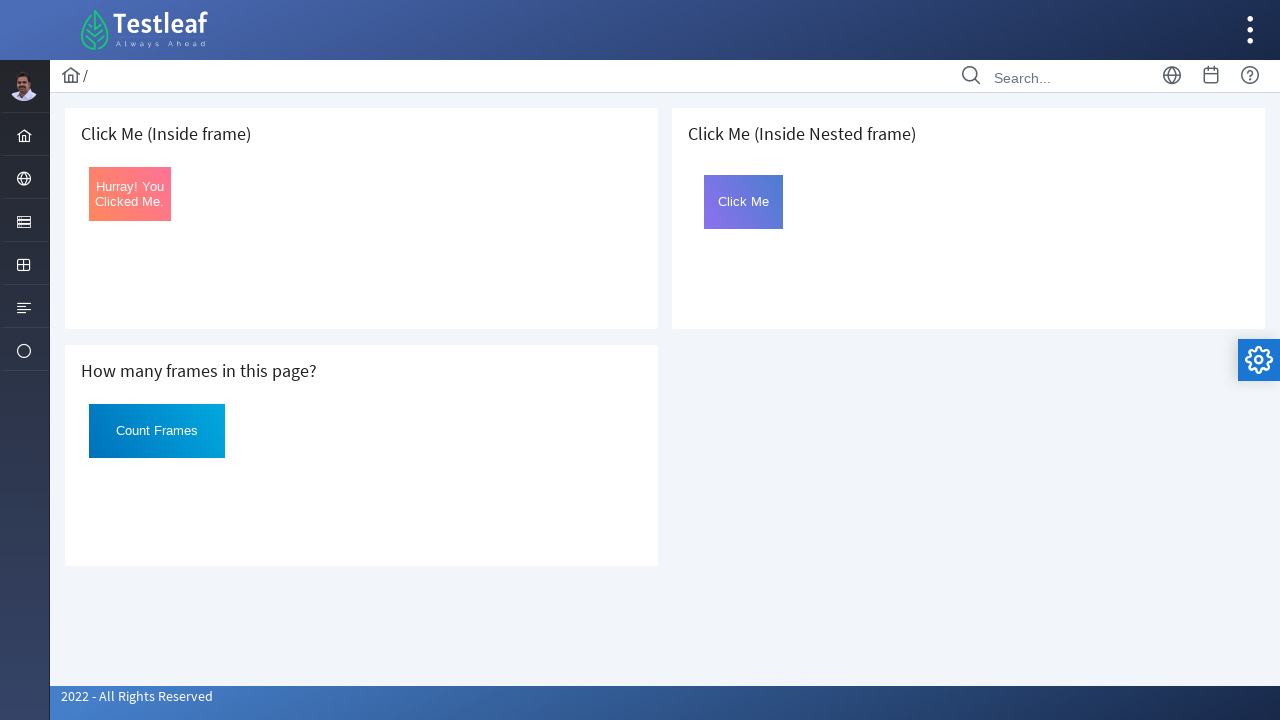

Retrieved text from clicked button: 'Hurray! You Clicked Me.'
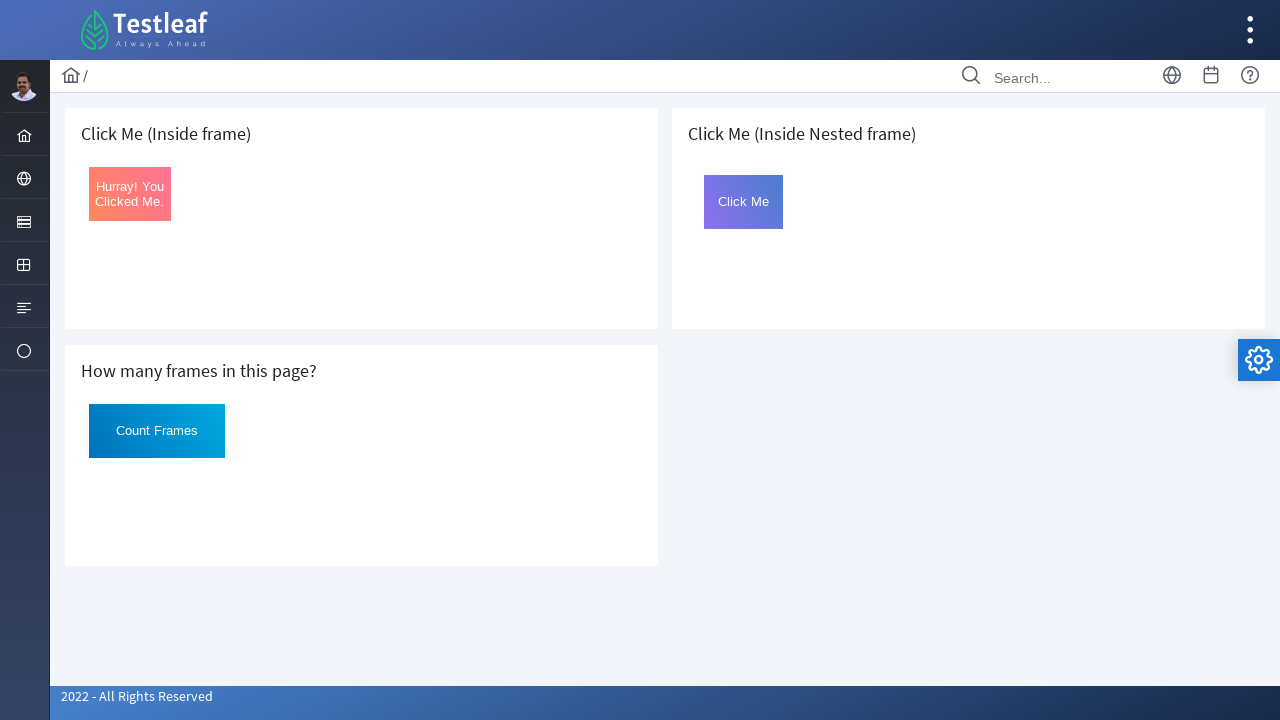

Switched to third iframe
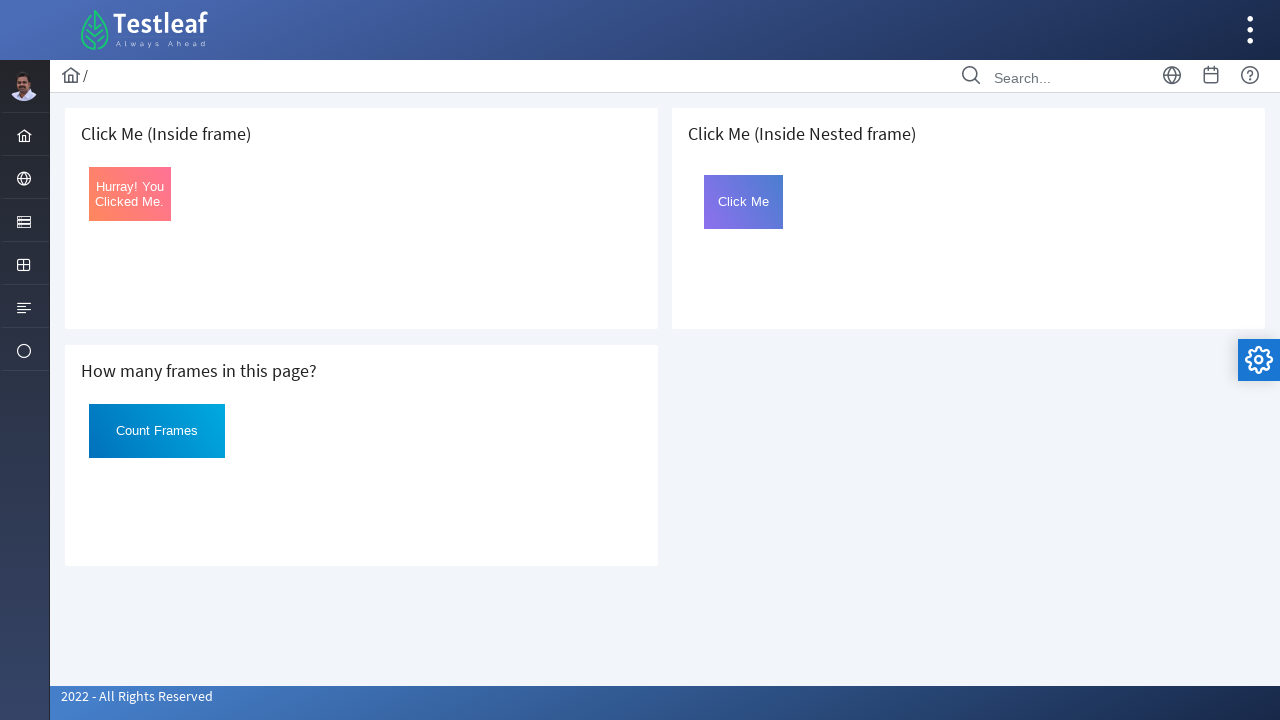

Located nested frame within third iframe
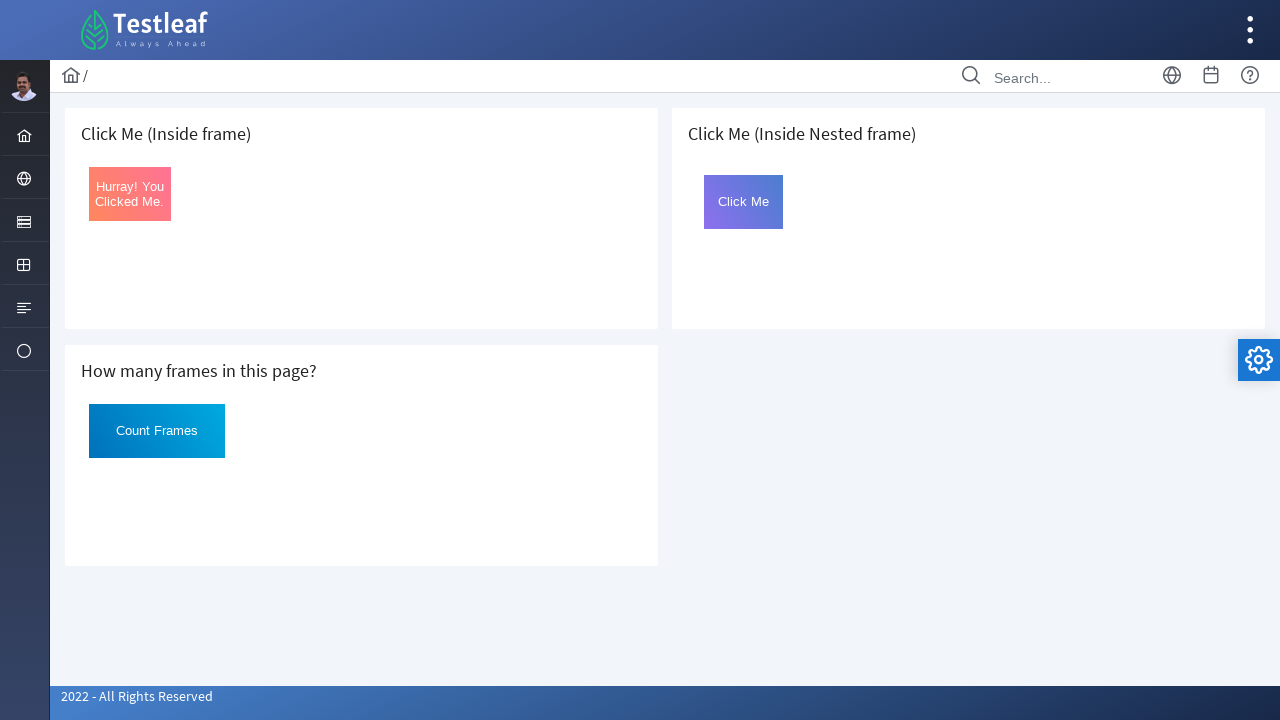

Clicked button in nested frame at (744, 202) on iframe >> nth=2 >> internal:control=enter-frame >> iframe[name='frame2'] >> inte
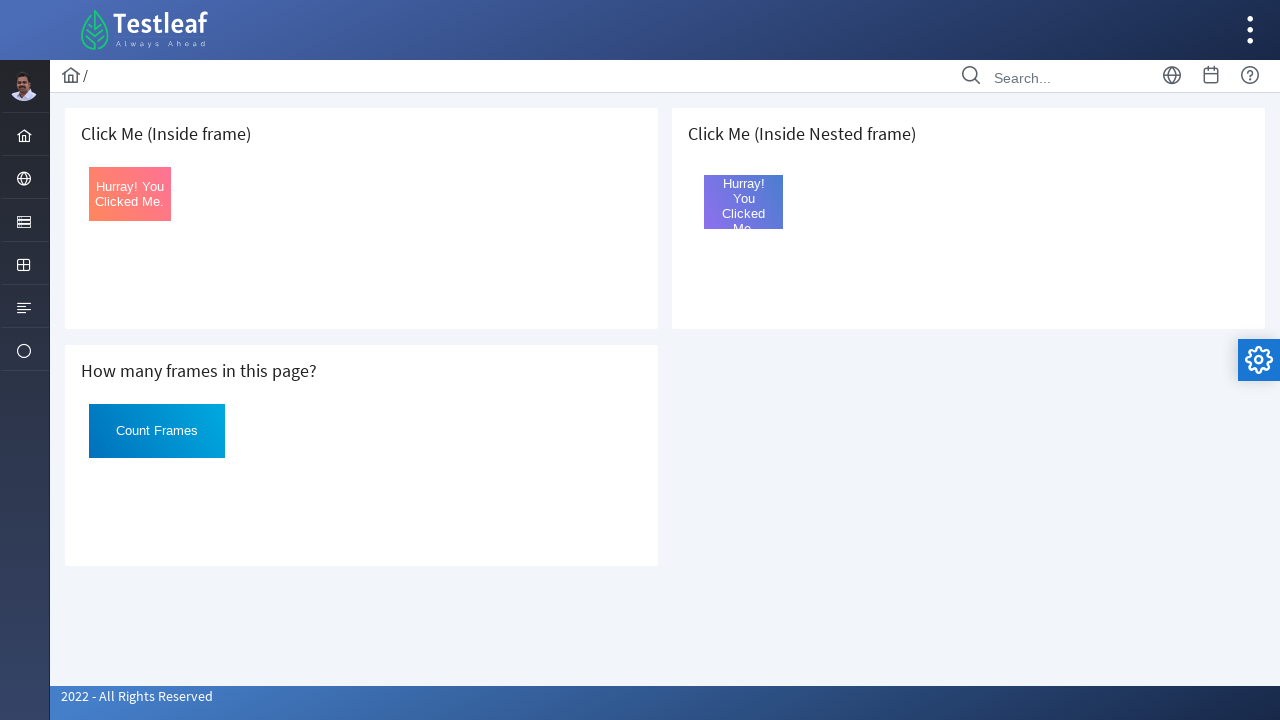

Counted total iframes on page: 3
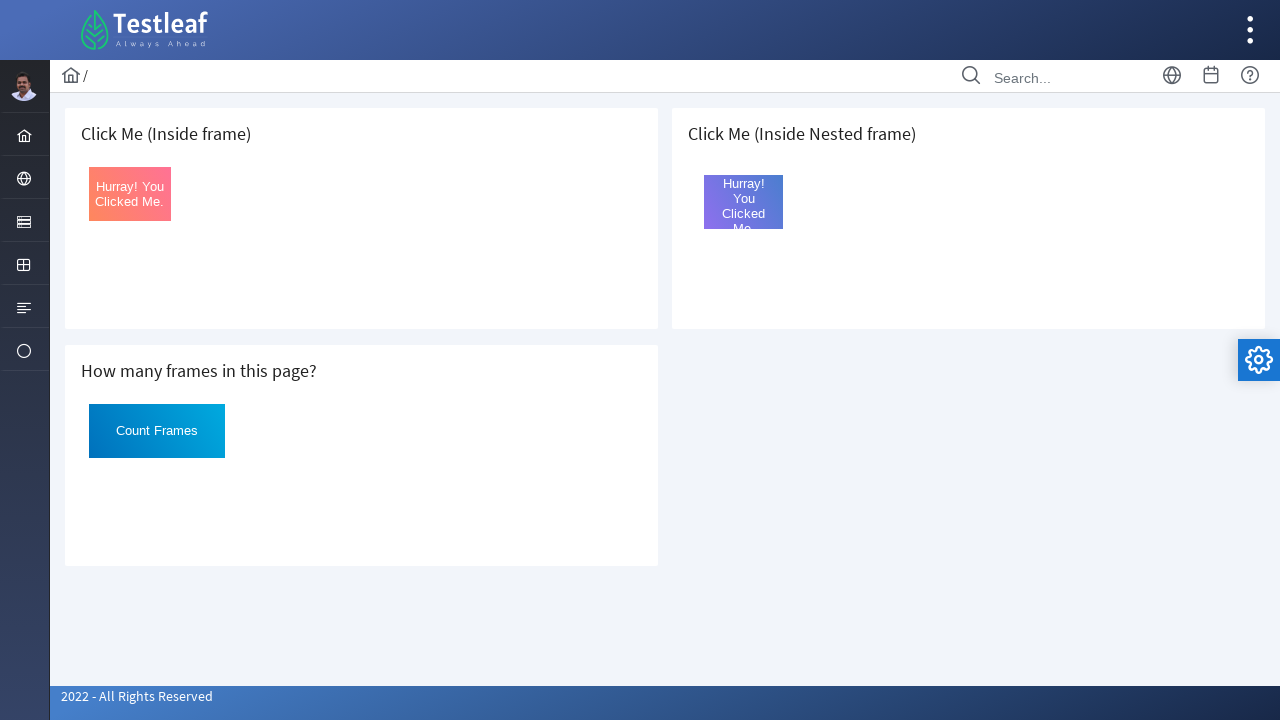

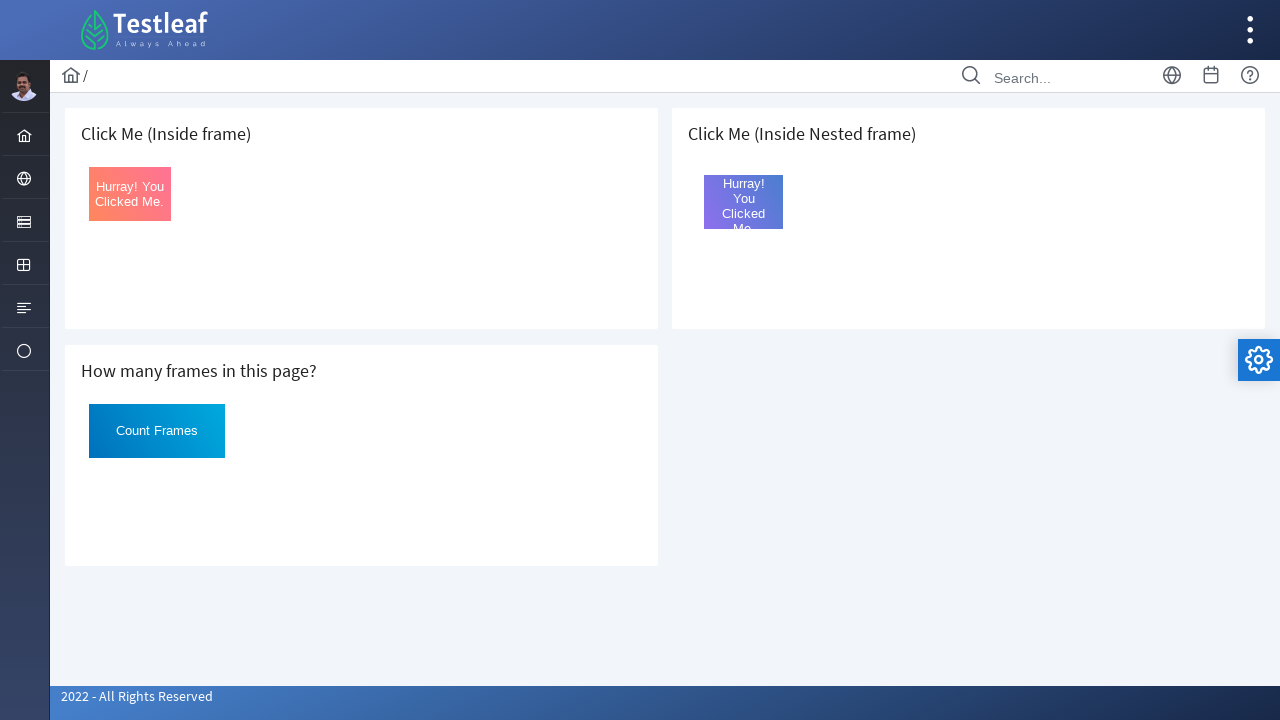